Tests alert handling by triggering an alert, reading its text, and accepting it

Starting URL: https://atidcollege.co.il/Xamples/ex_switch_navigation.html

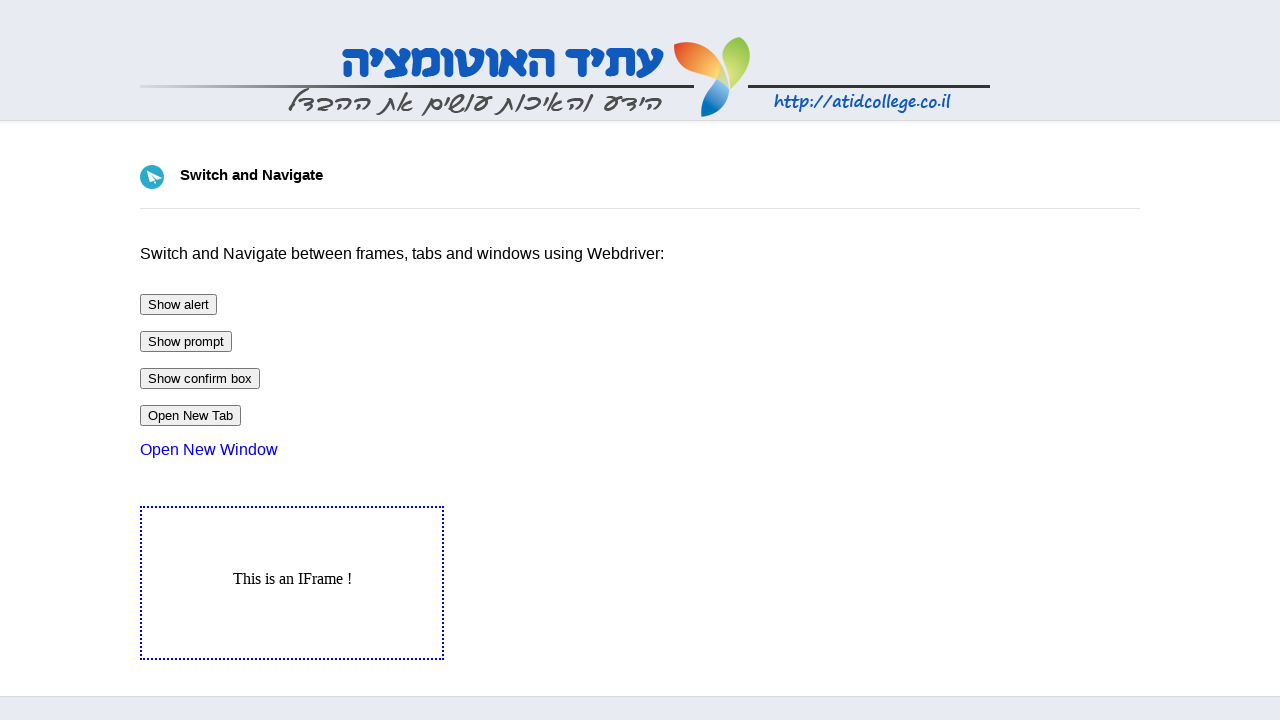

Navigated to alert handling test page
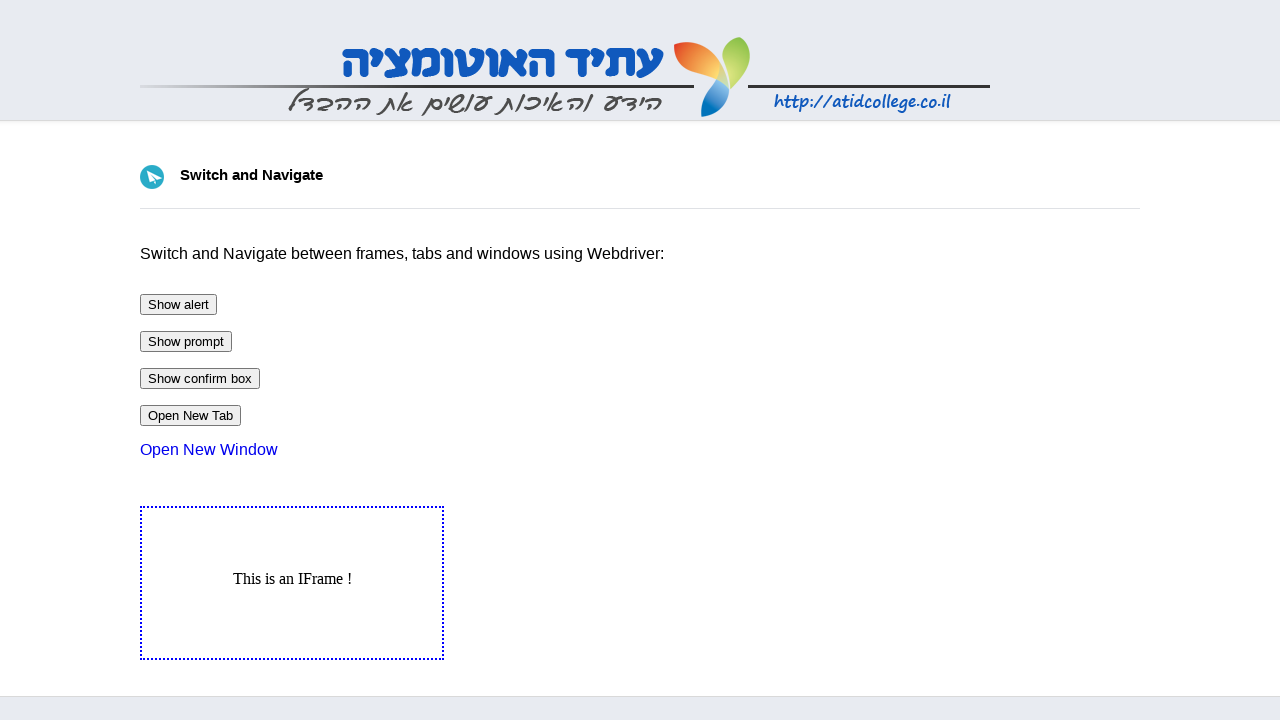

Clicked button to trigger alert at (178, 304) on #btnAlert
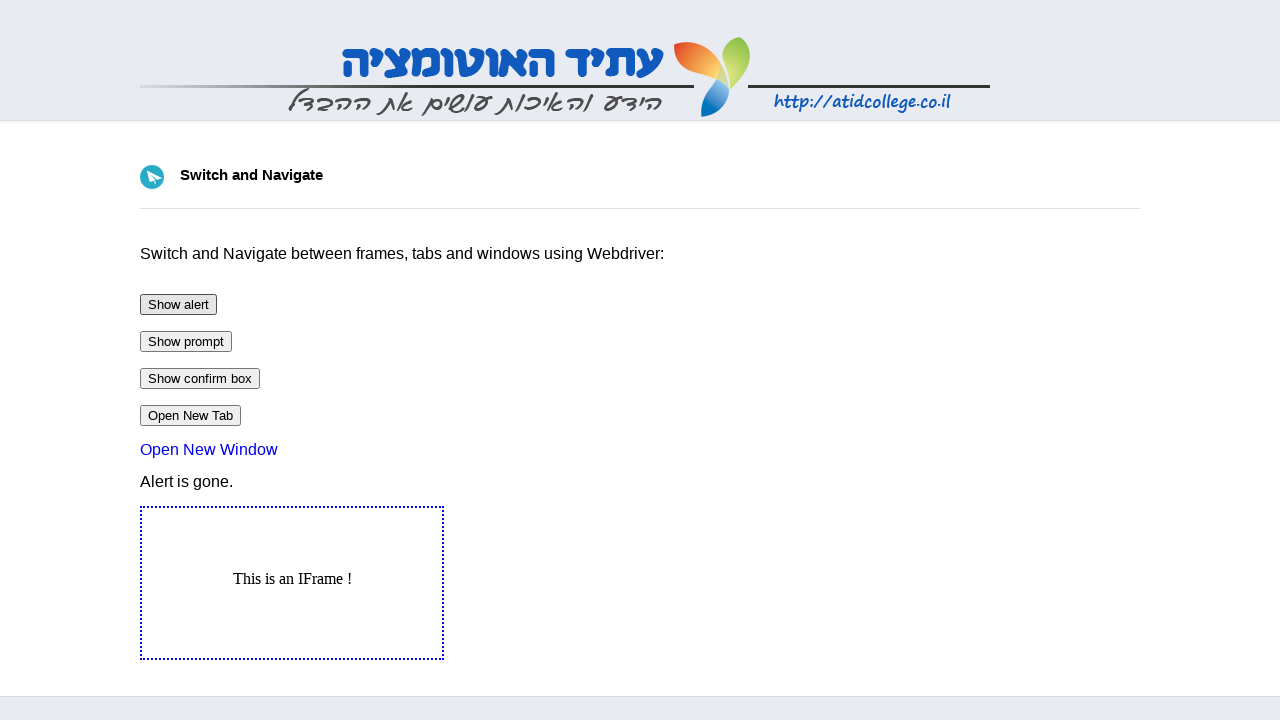

Set up dialog handler to accept alert
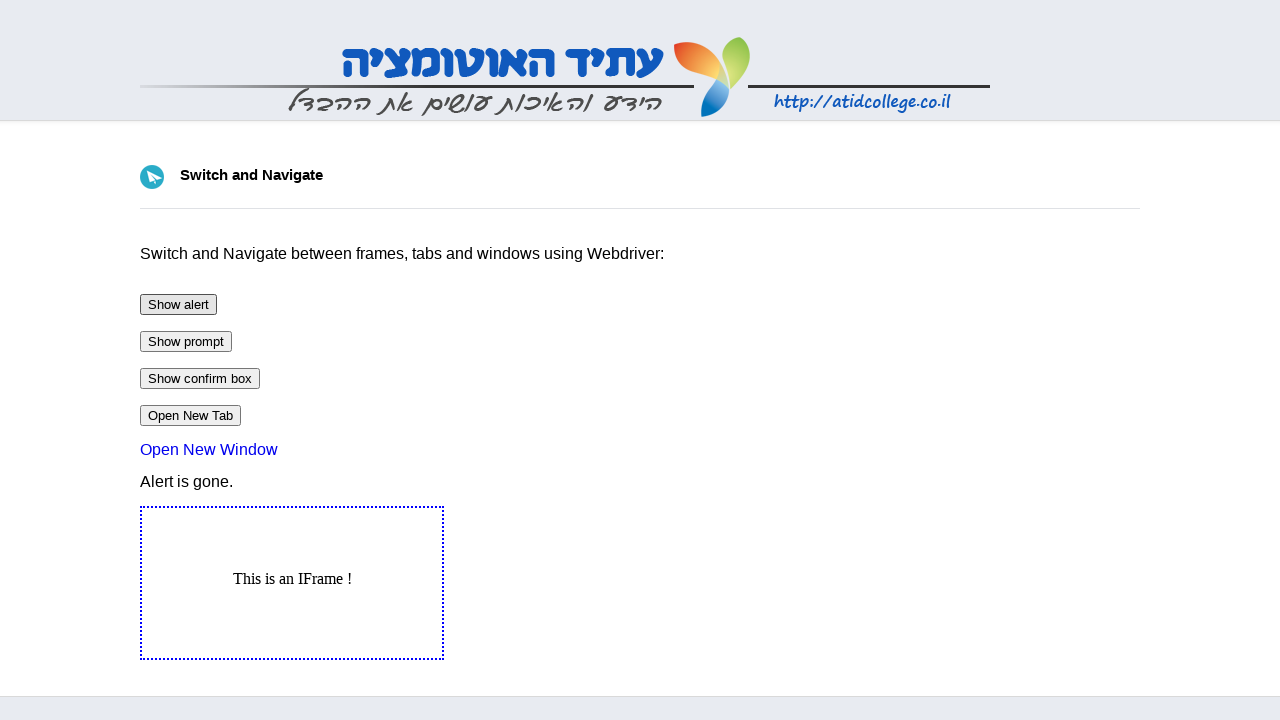

Located output element for verification
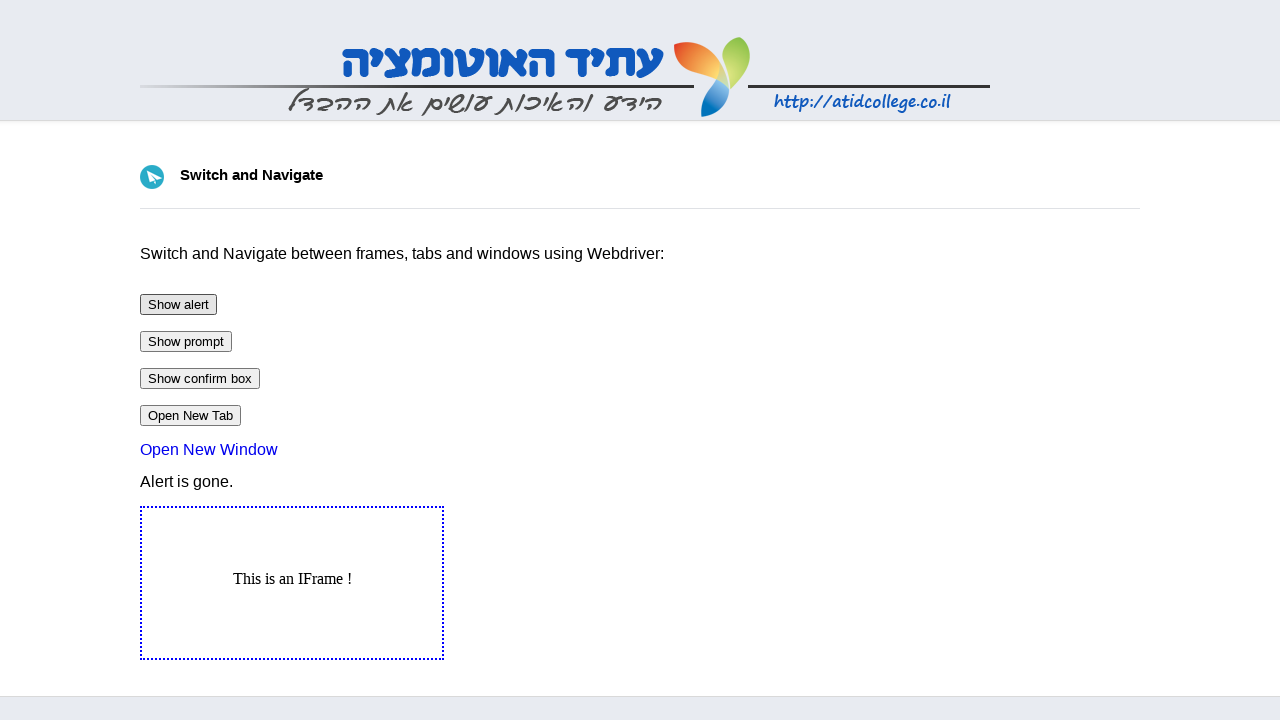

Verified output text is 'Alert is gone.' after accepting alert
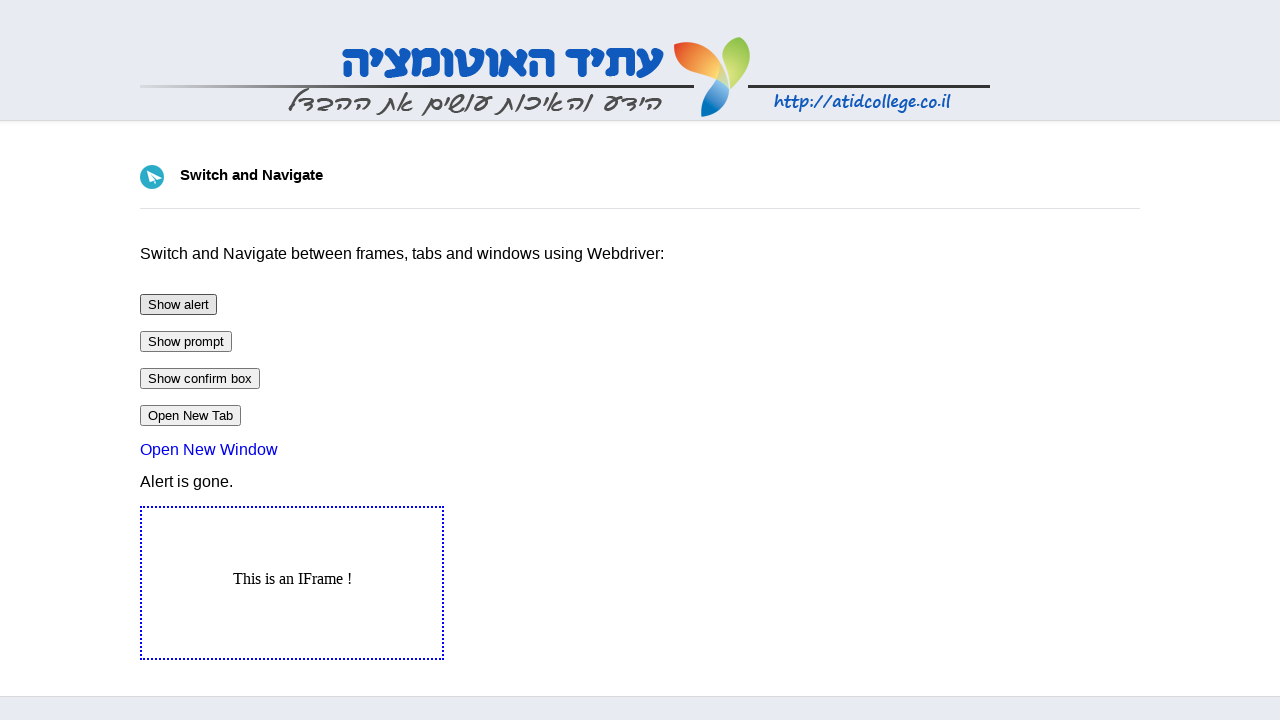

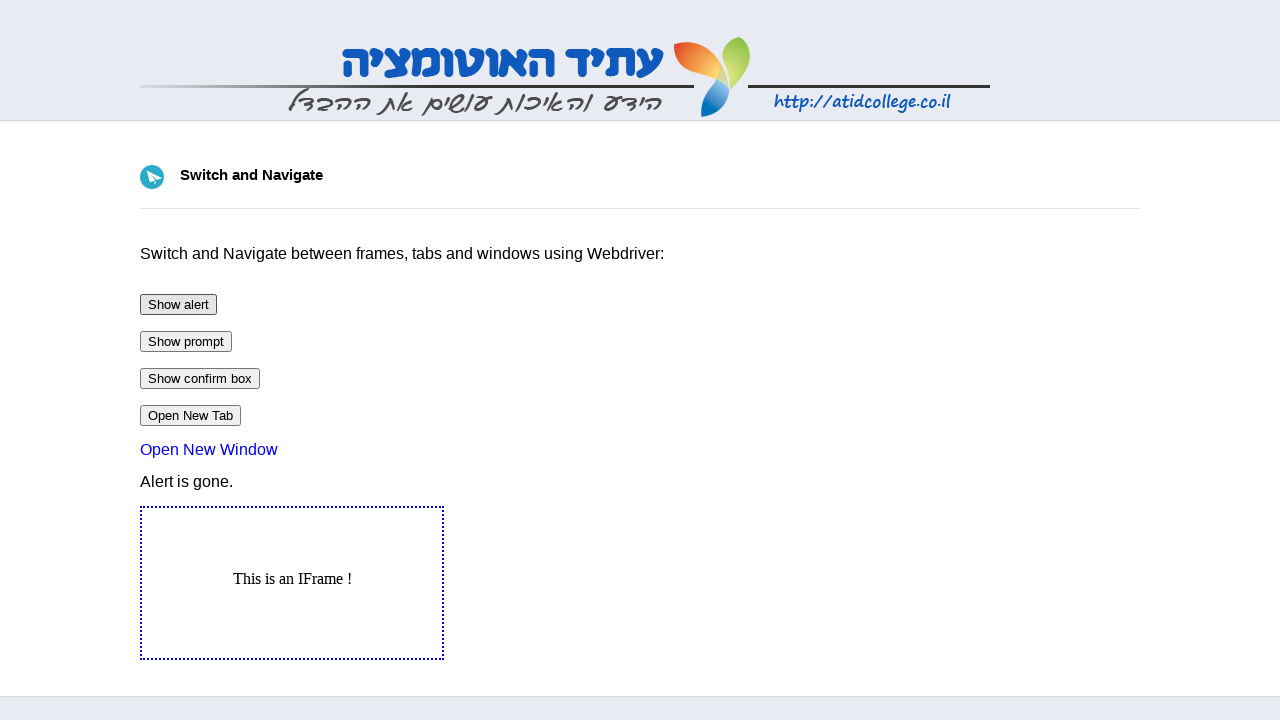